Tests filling an input field with text and then clearing it to verify the clear functionality

Starting URL: https://example.cypress.io/commands/actions

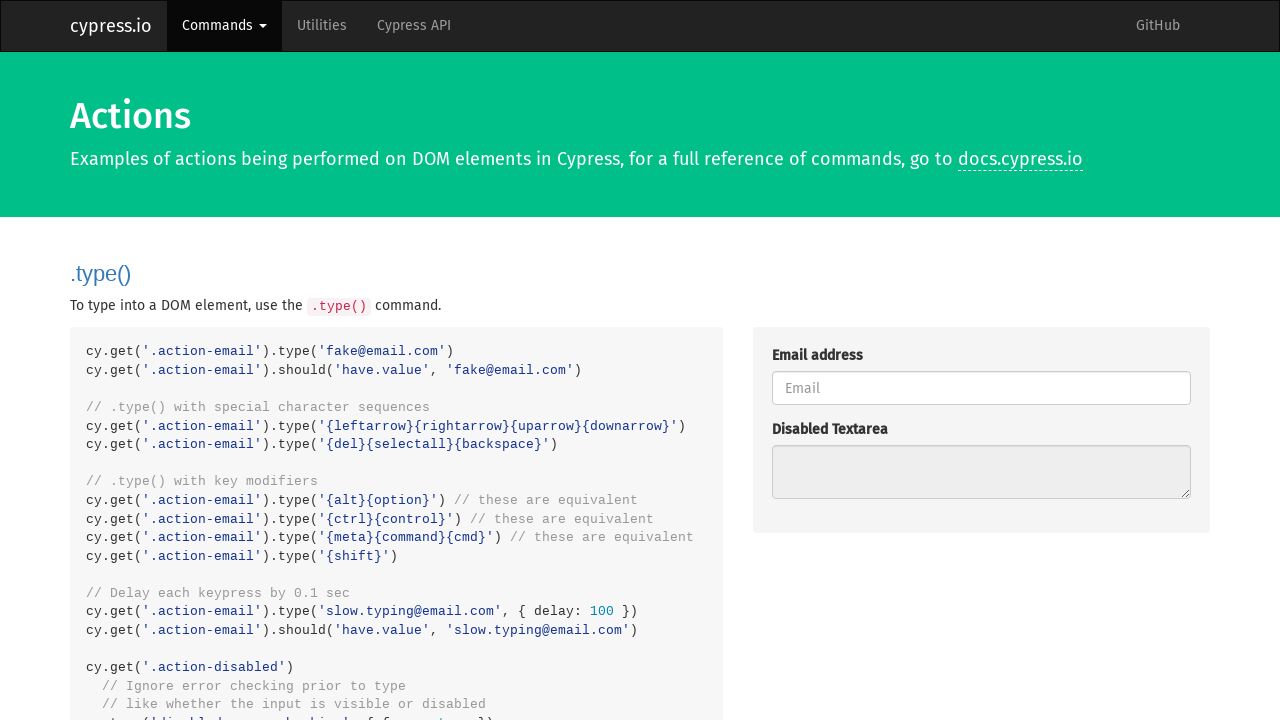

Located the clear input/textarea element
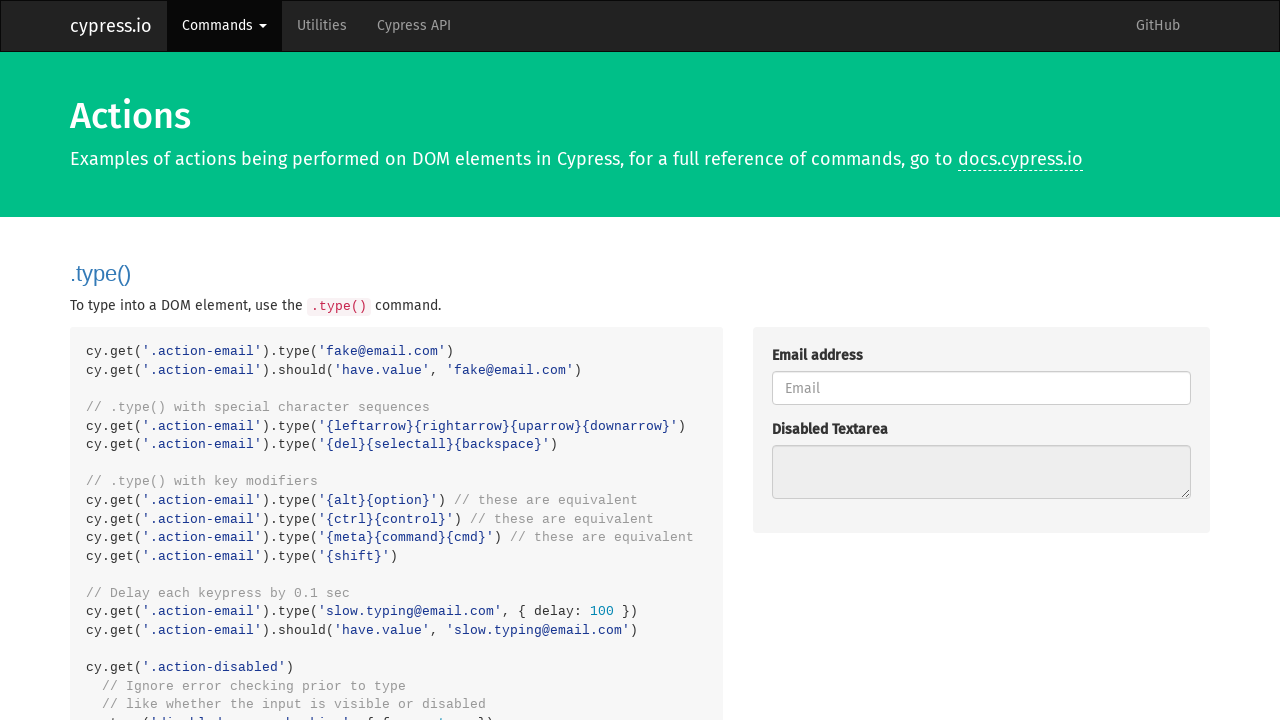

Filled the input field with 'Clear this text' on .action-clear
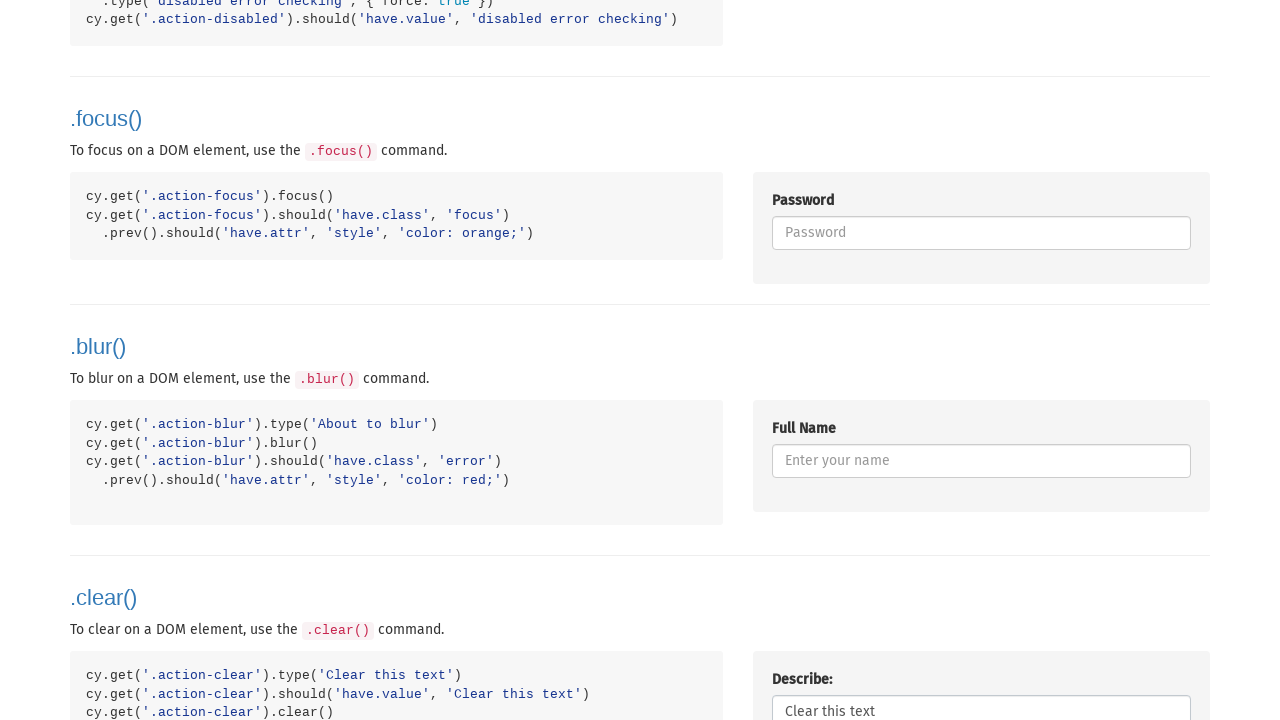

Cleared the input field to verify clear functionality on .action-clear
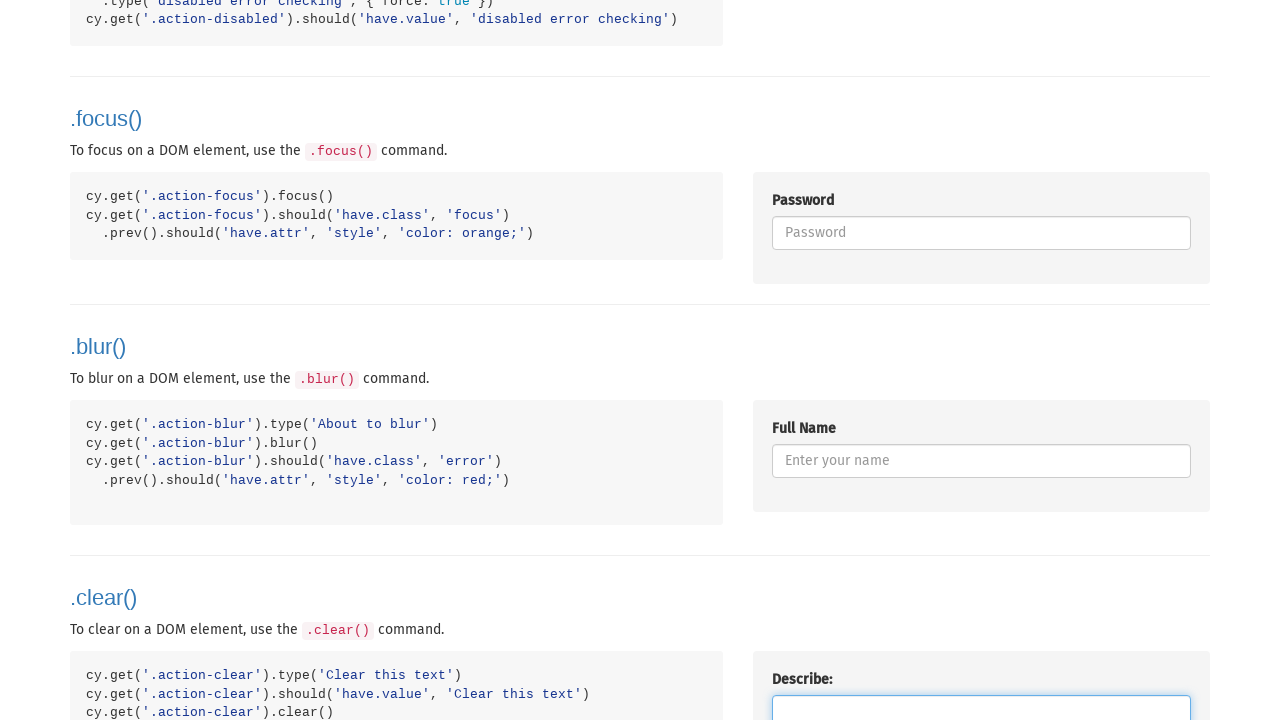

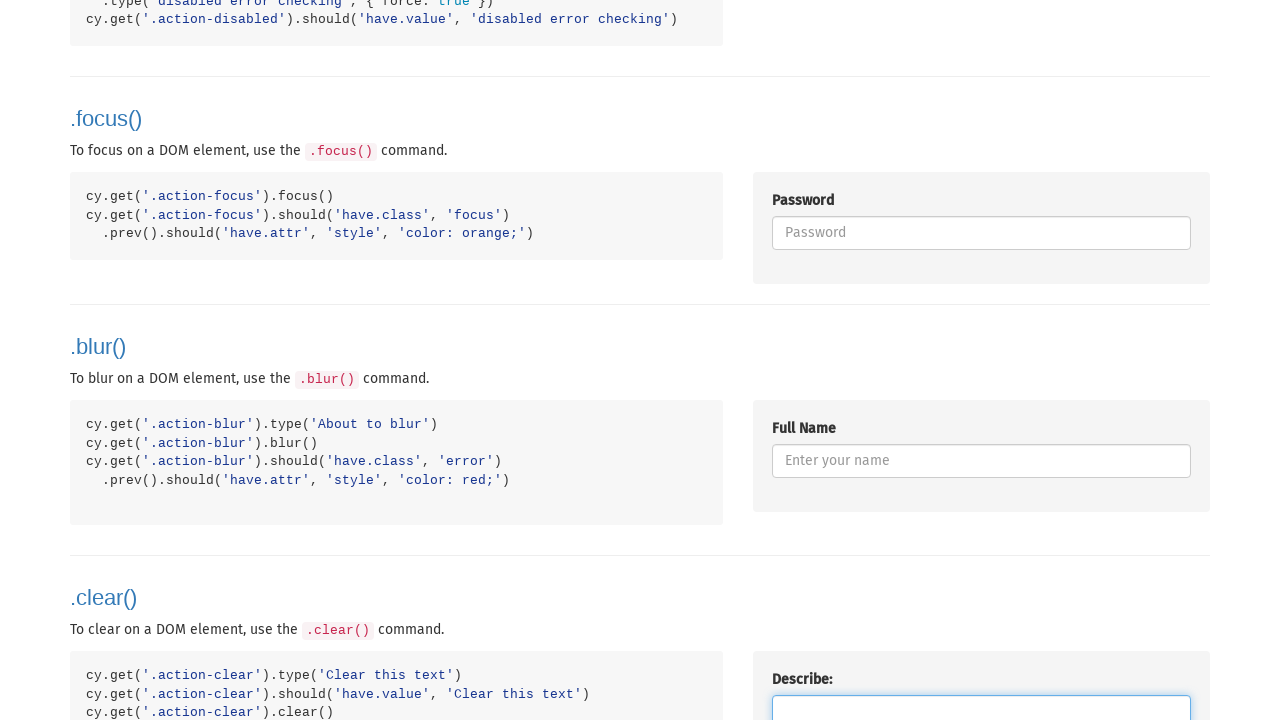